Tests enabling an input field by clicking the Enable button and verifying the "It's enabled!" message appears

Starting URL: https://the-internet.herokuapp.com/dynamic_controls

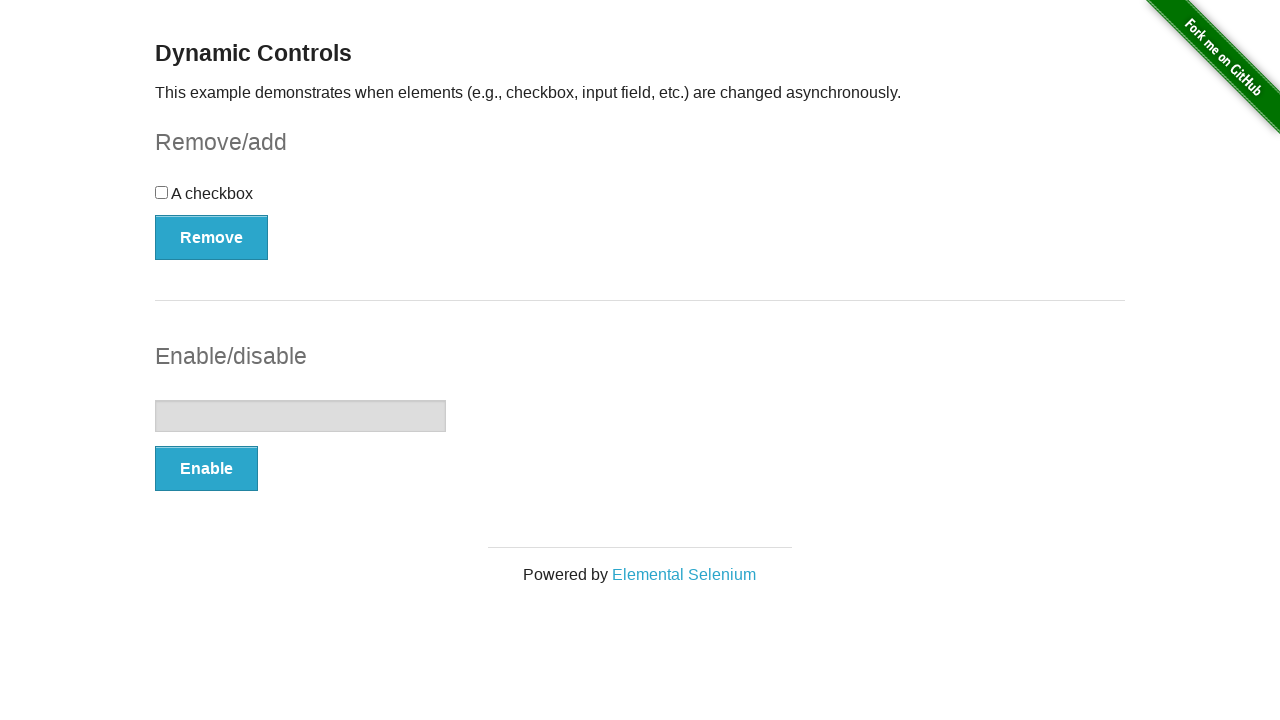

Clicked Enable button to enable the input field at (206, 469) on button[onclick='swapInput()']
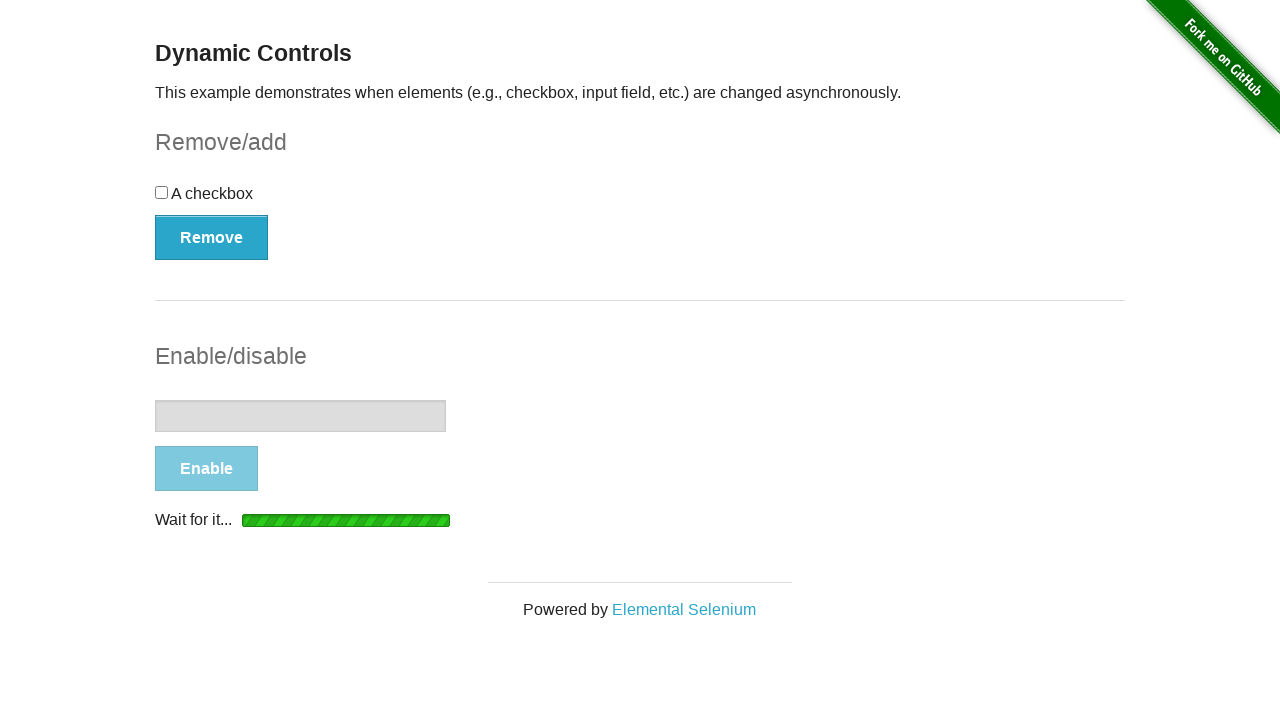

Waited for the enabled confirmation message to appear
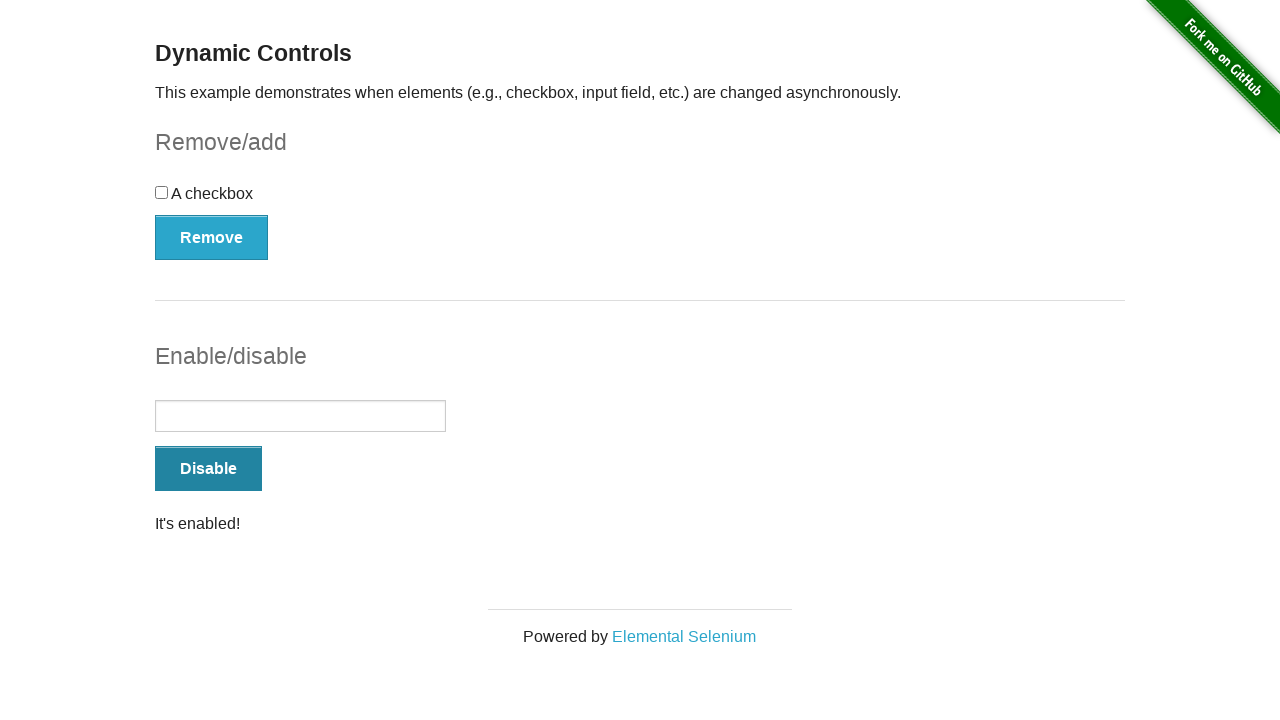

Retrieved the confirmation message text
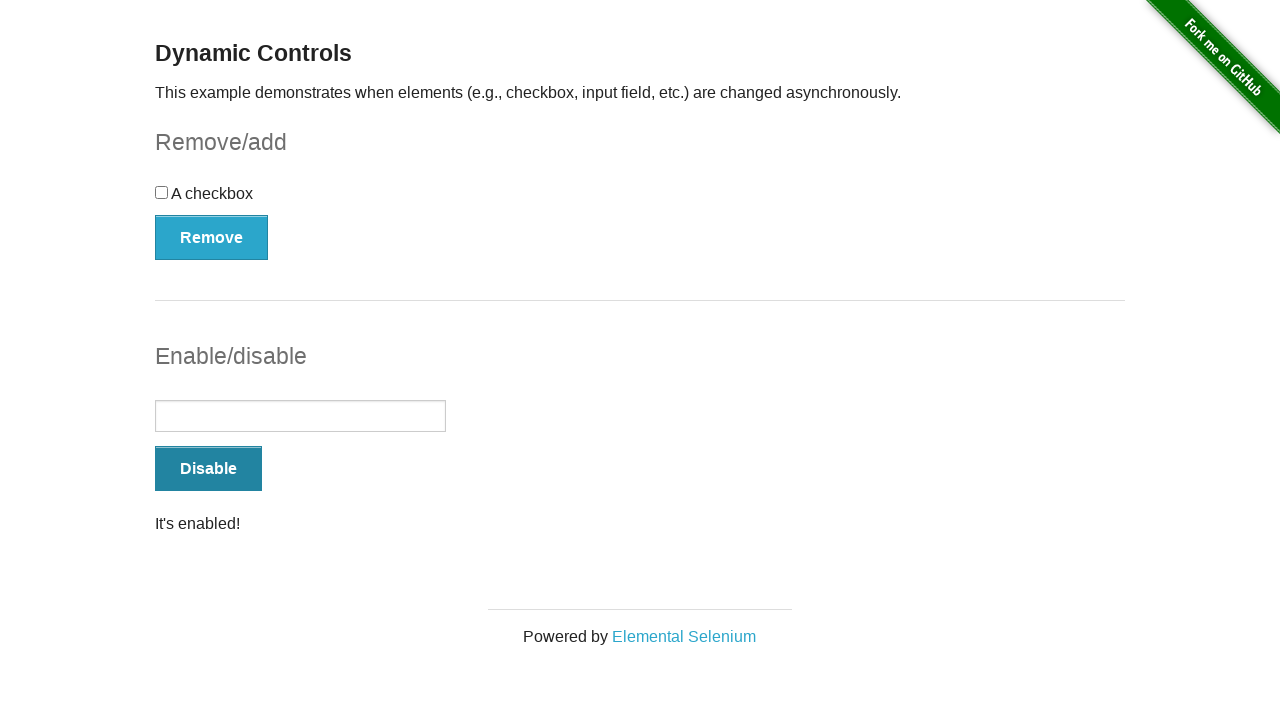

Verified that the message equals "It's enabled!"
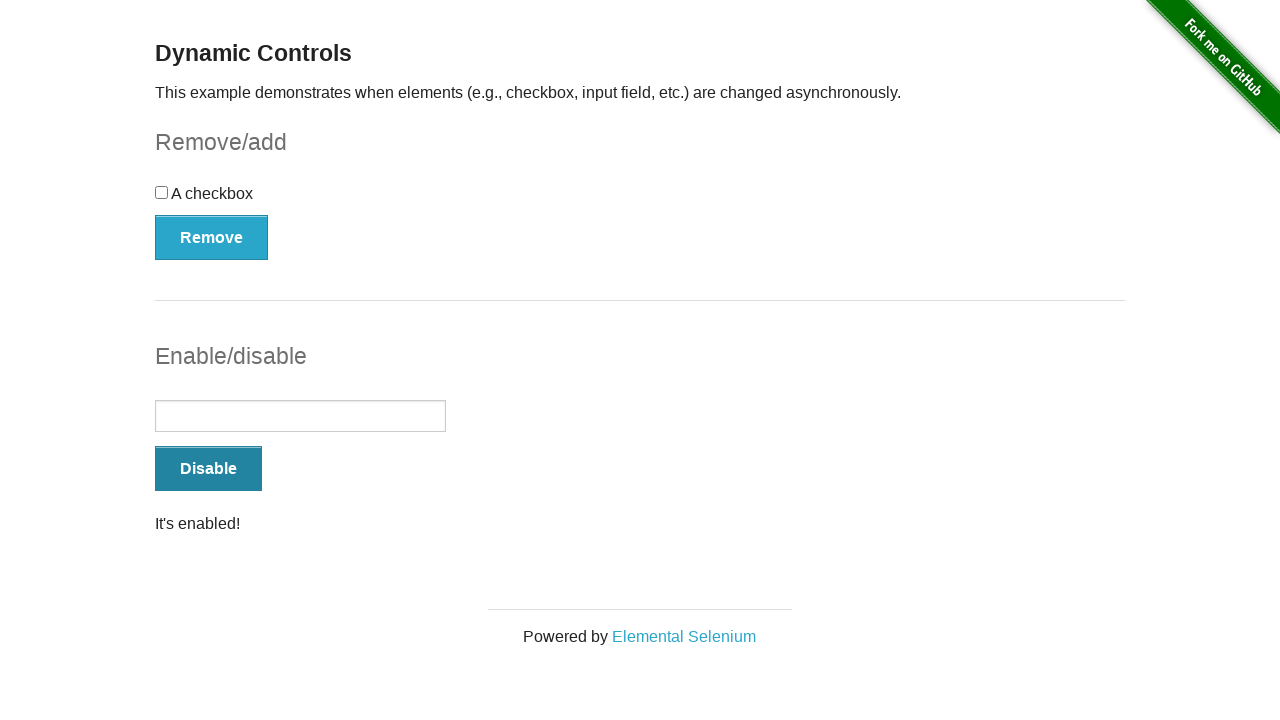

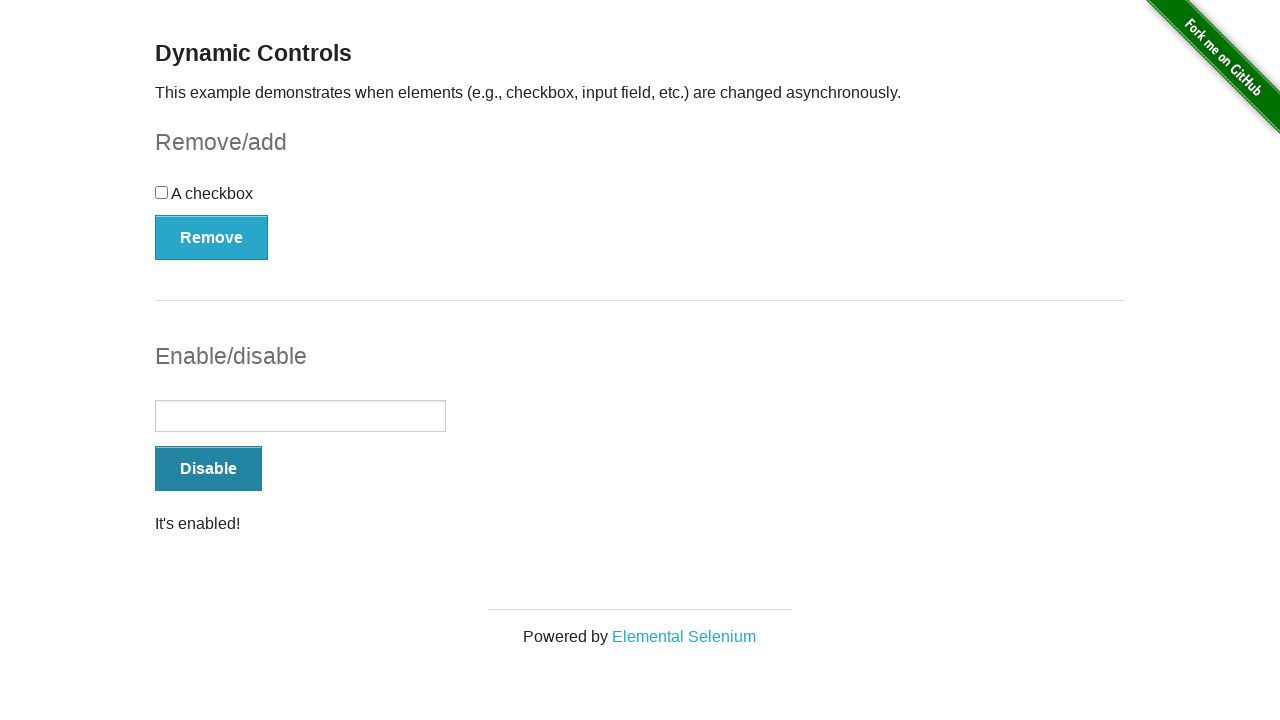